Tests clearing the complete state of all items by unchecking the toggle all checkbox

Starting URL: https://demo.playwright.dev/todomvc

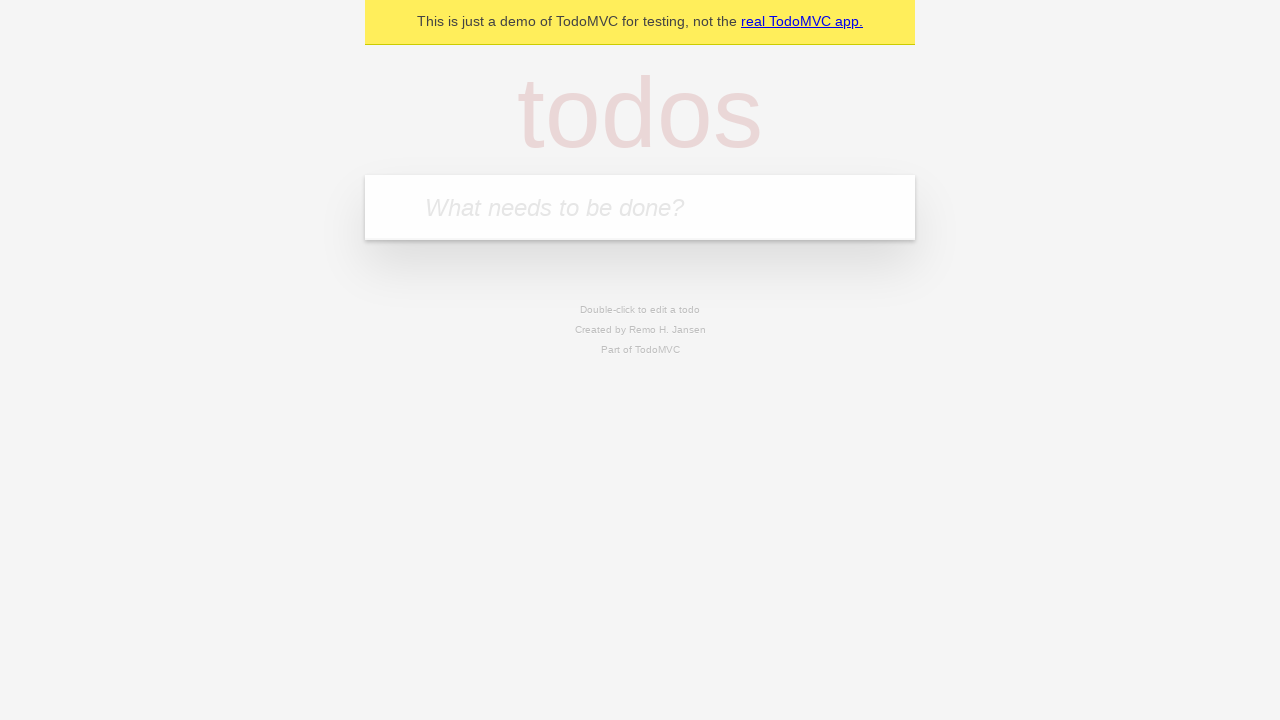

Filled todo input with 'buy some cheese' on internal:attr=[placeholder="What needs to be done?"i]
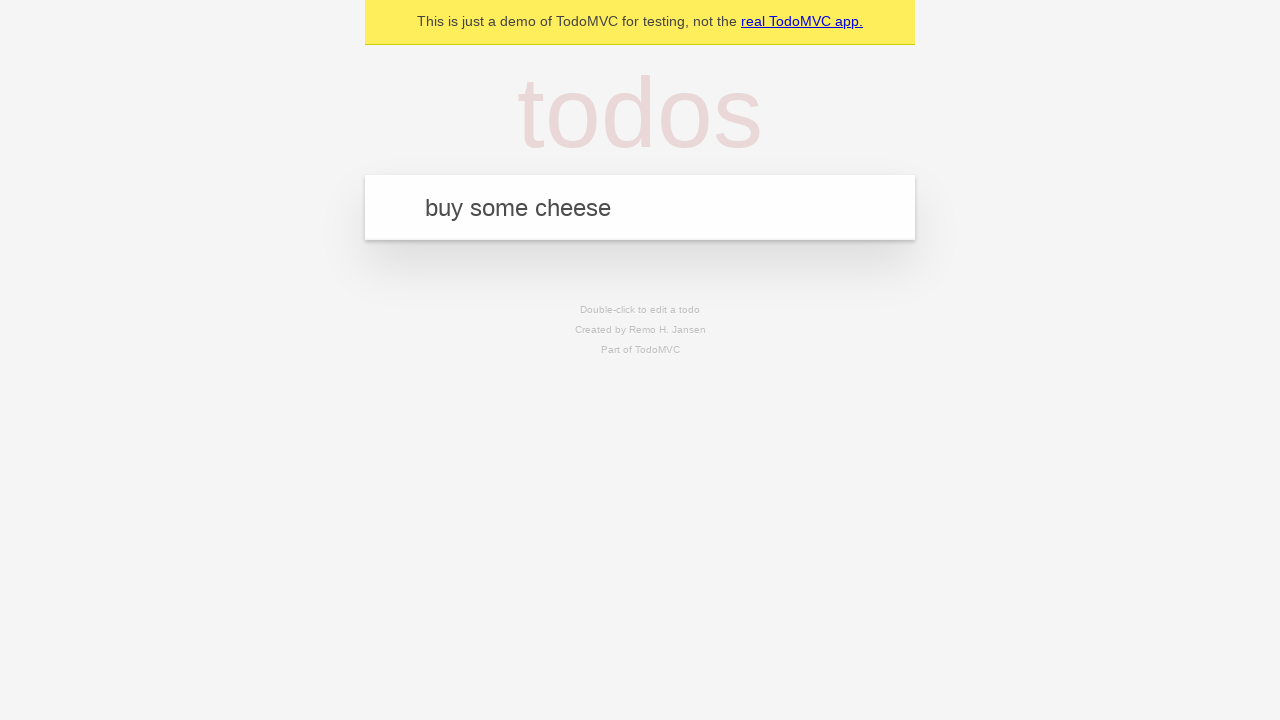

Pressed Enter to create first todo item on internal:attr=[placeholder="What needs to be done?"i]
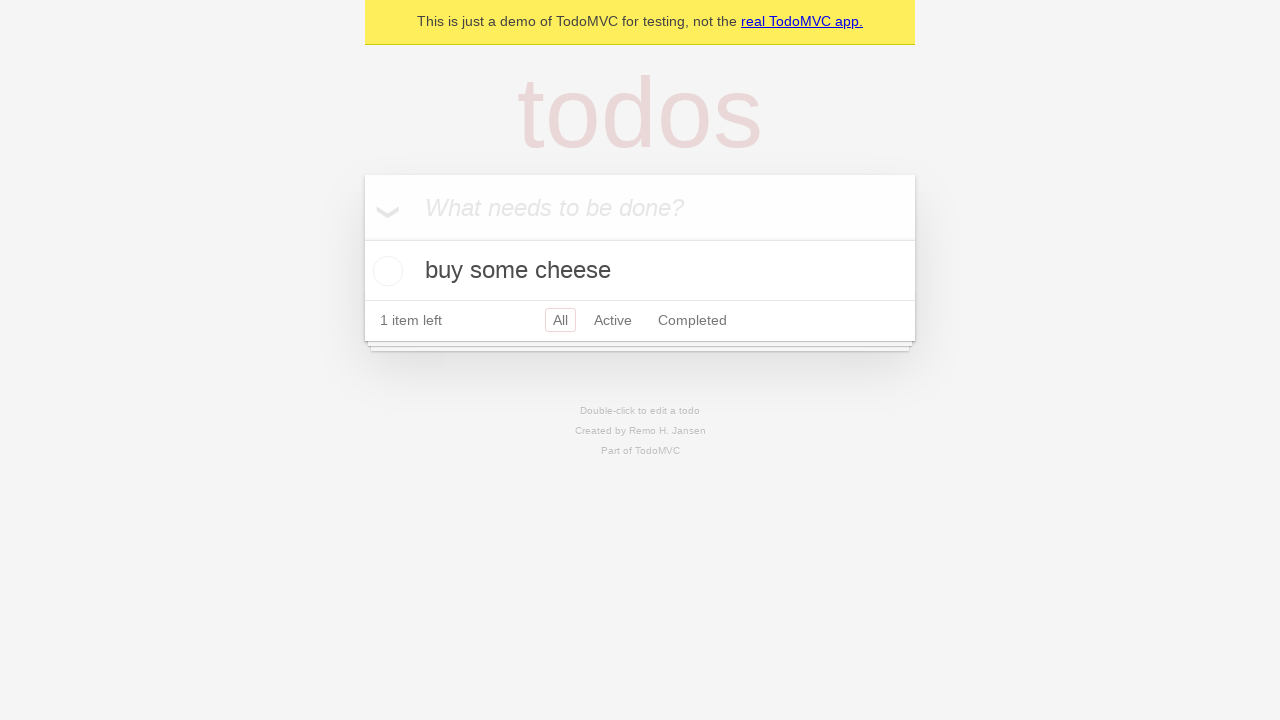

Filled todo input with 'feed the cat' on internal:attr=[placeholder="What needs to be done?"i]
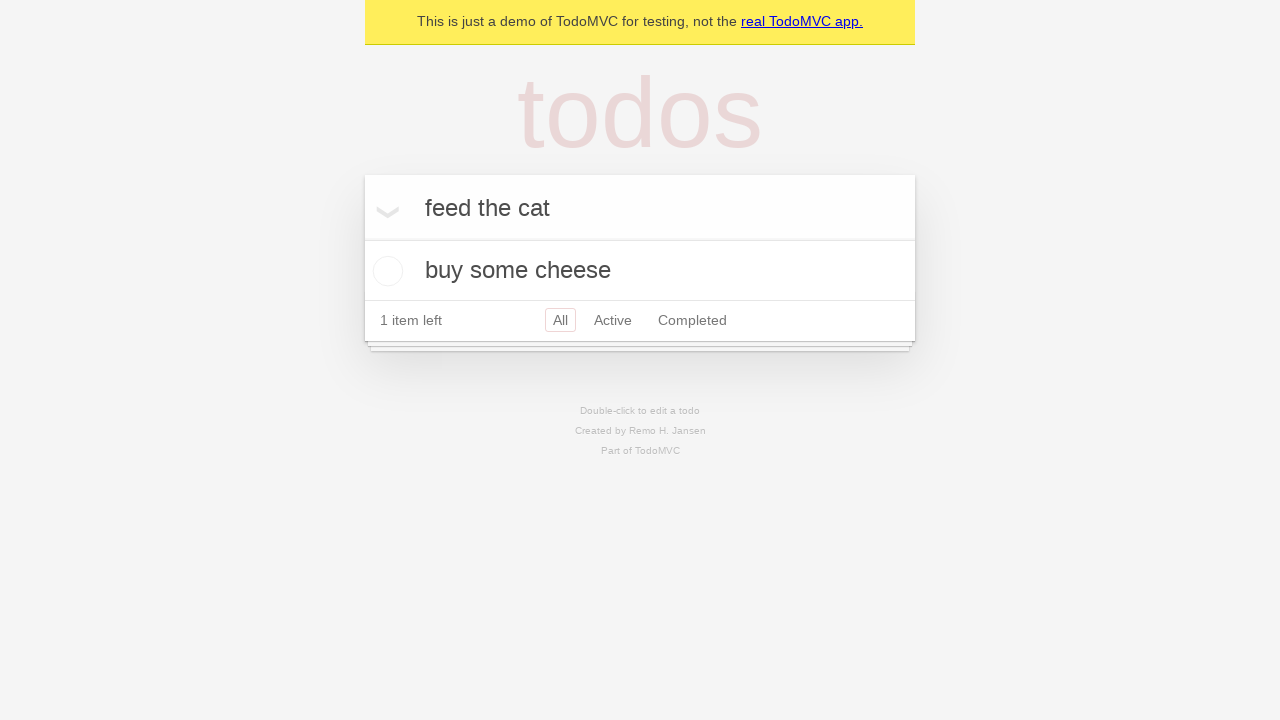

Pressed Enter to create second todo item on internal:attr=[placeholder="What needs to be done?"i]
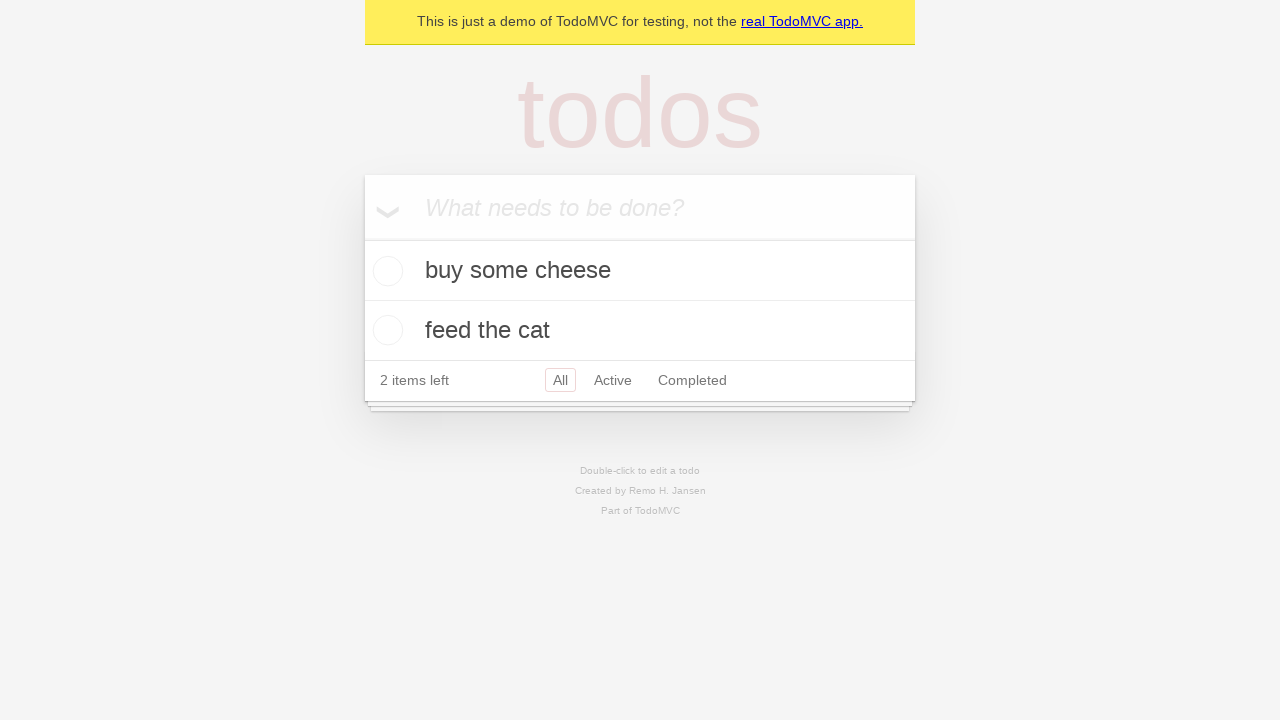

Filled todo input with 'book a doctors appointment' on internal:attr=[placeholder="What needs to be done?"i]
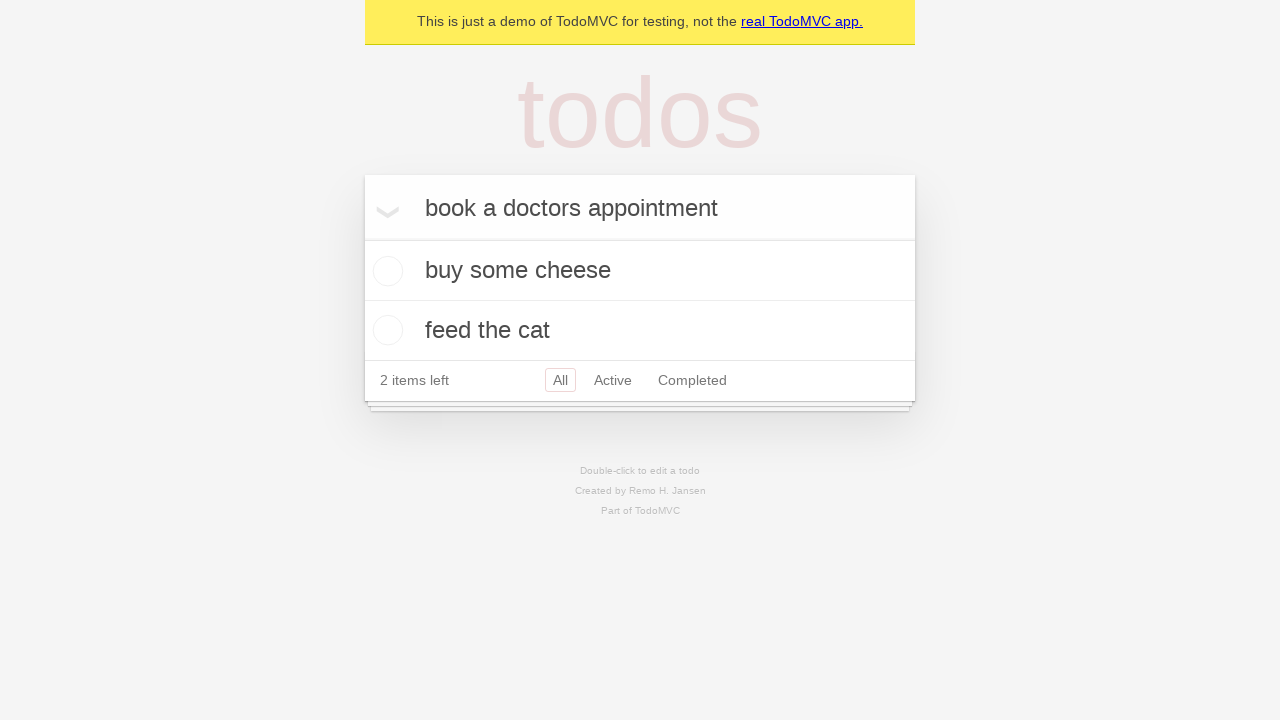

Pressed Enter to create third todo item on internal:attr=[placeholder="What needs to be done?"i]
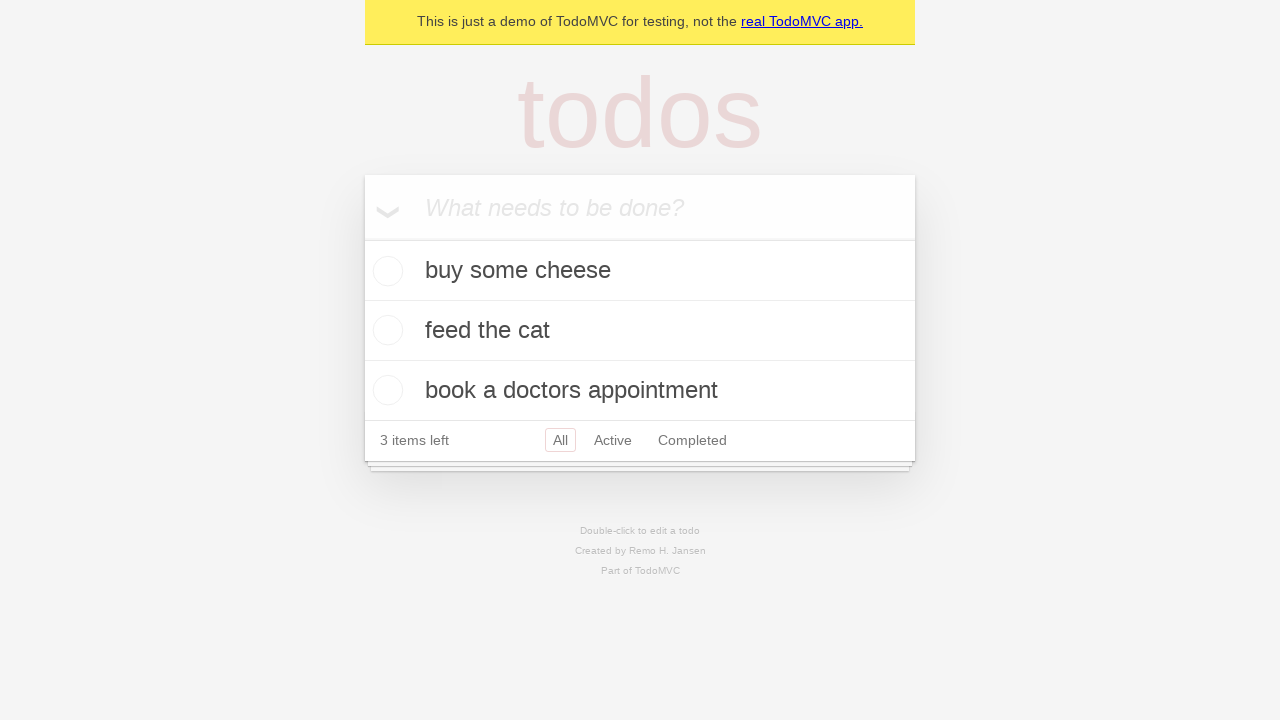

Checked the 'Mark all as complete' toggle to complete all items at (362, 238) on internal:label="Mark all as complete"i
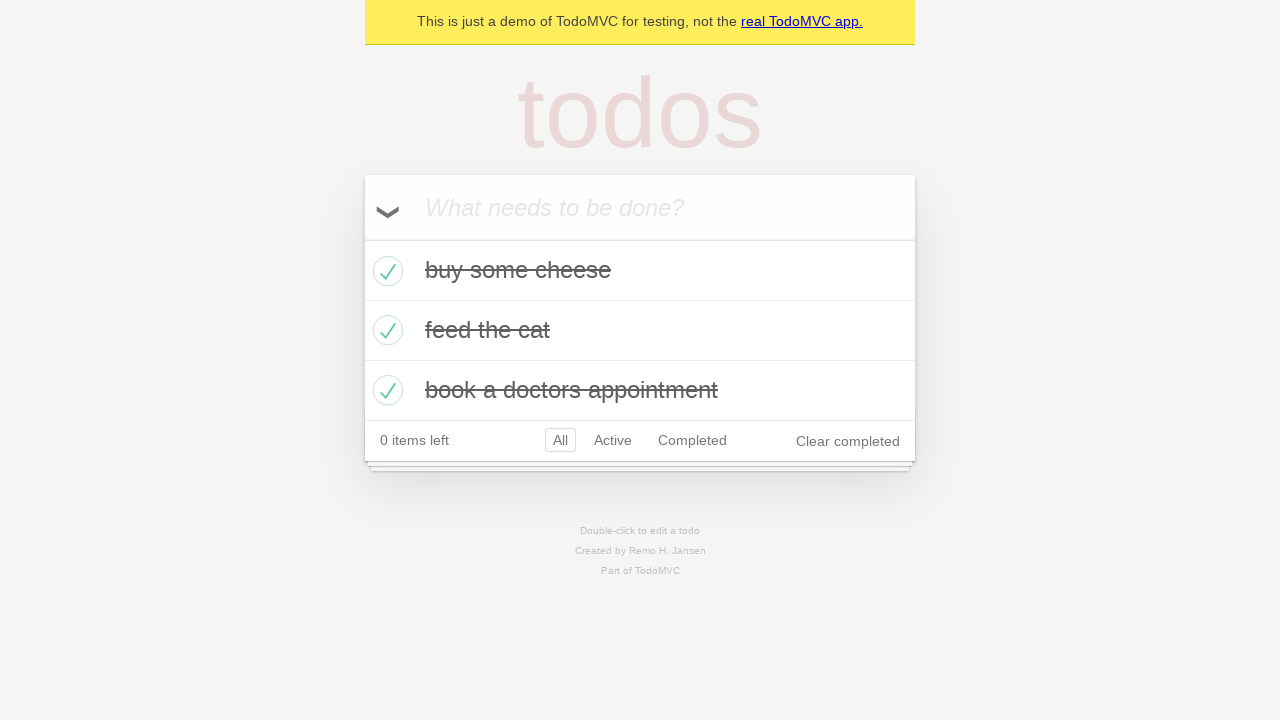

Unchecked the 'Mark all as complete' toggle to clear all completed states at (362, 238) on internal:label="Mark all as complete"i
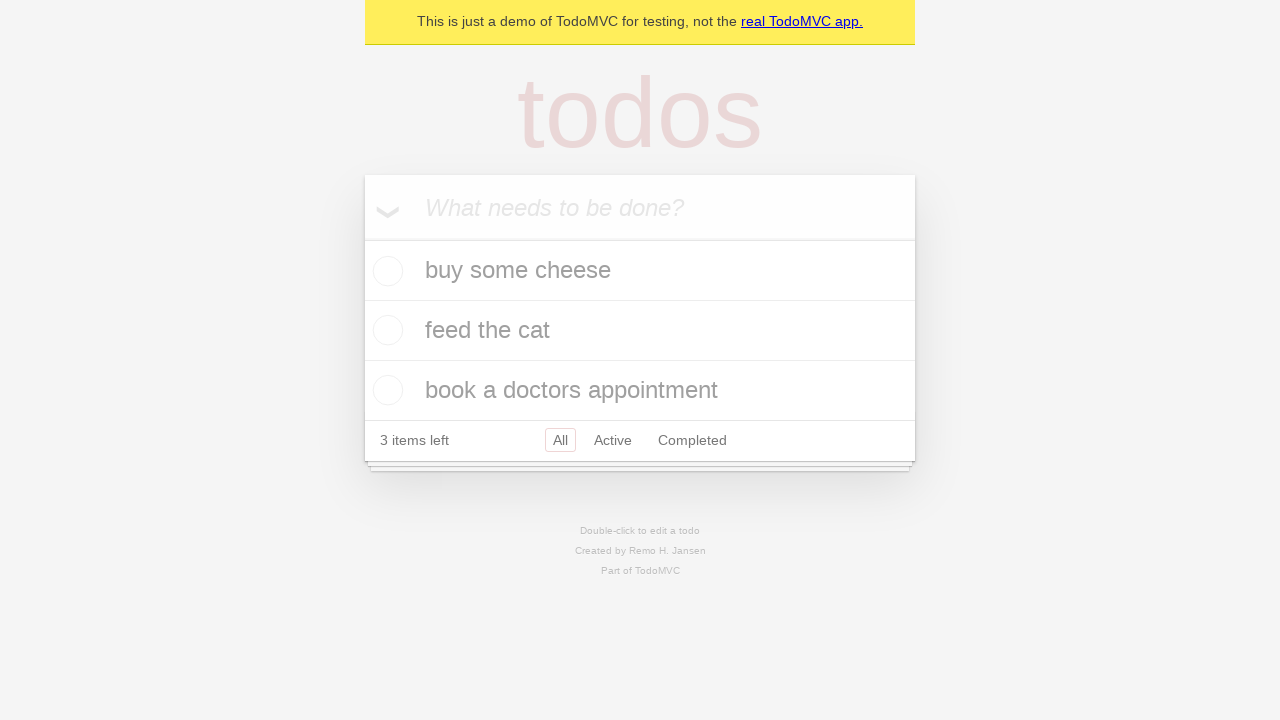

Verified todo items are present in the DOM
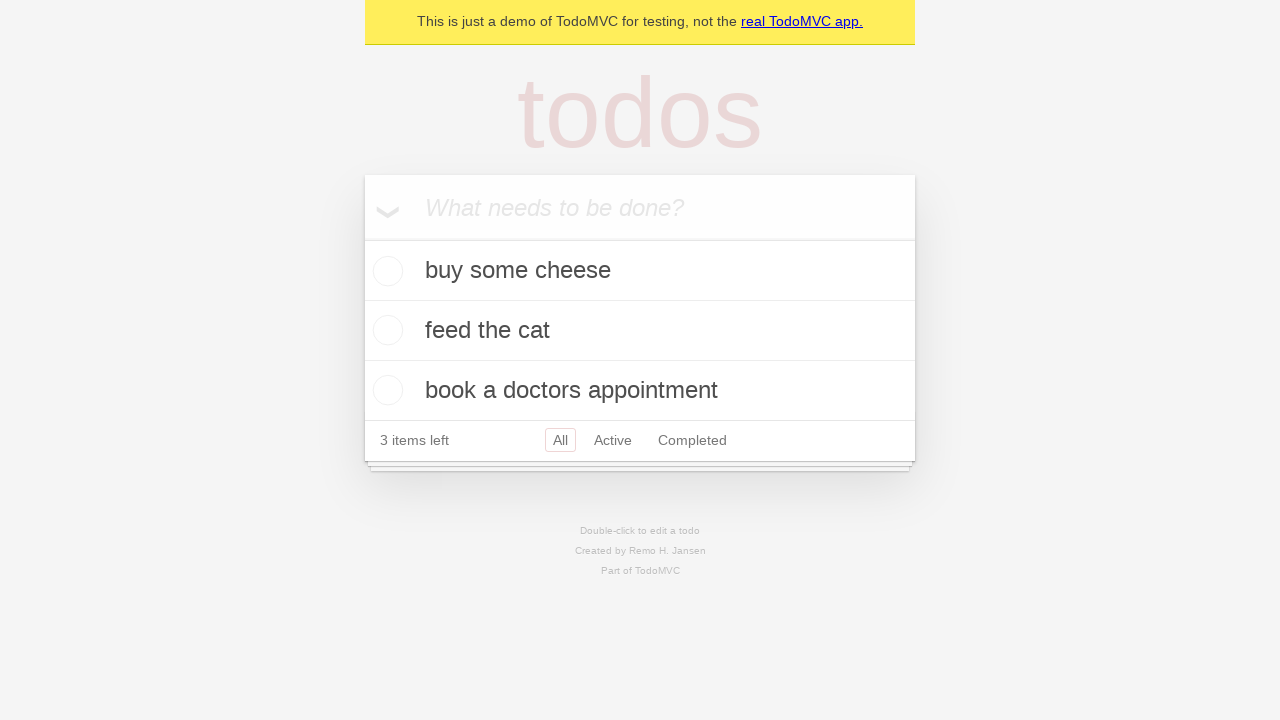

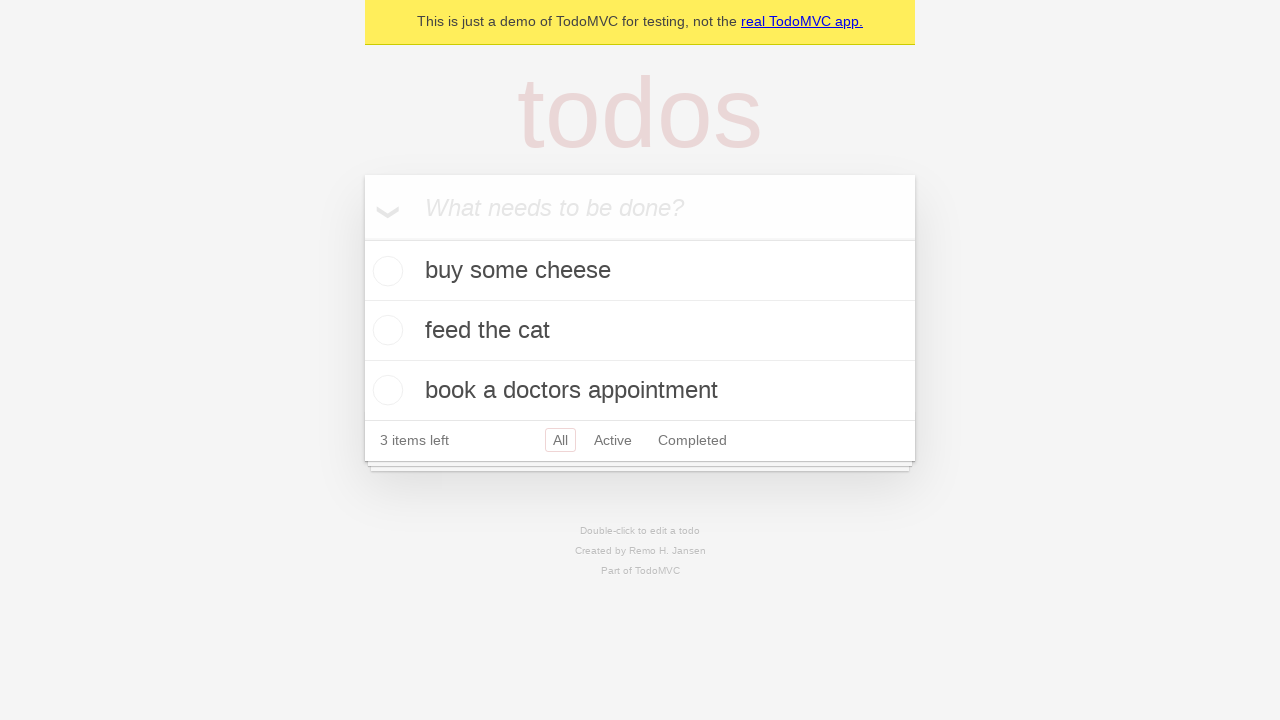